Tests that clicking on the first article navigates to the correct article URL.

Starting URL: https://ecommerce-playground.lambdatest.io/

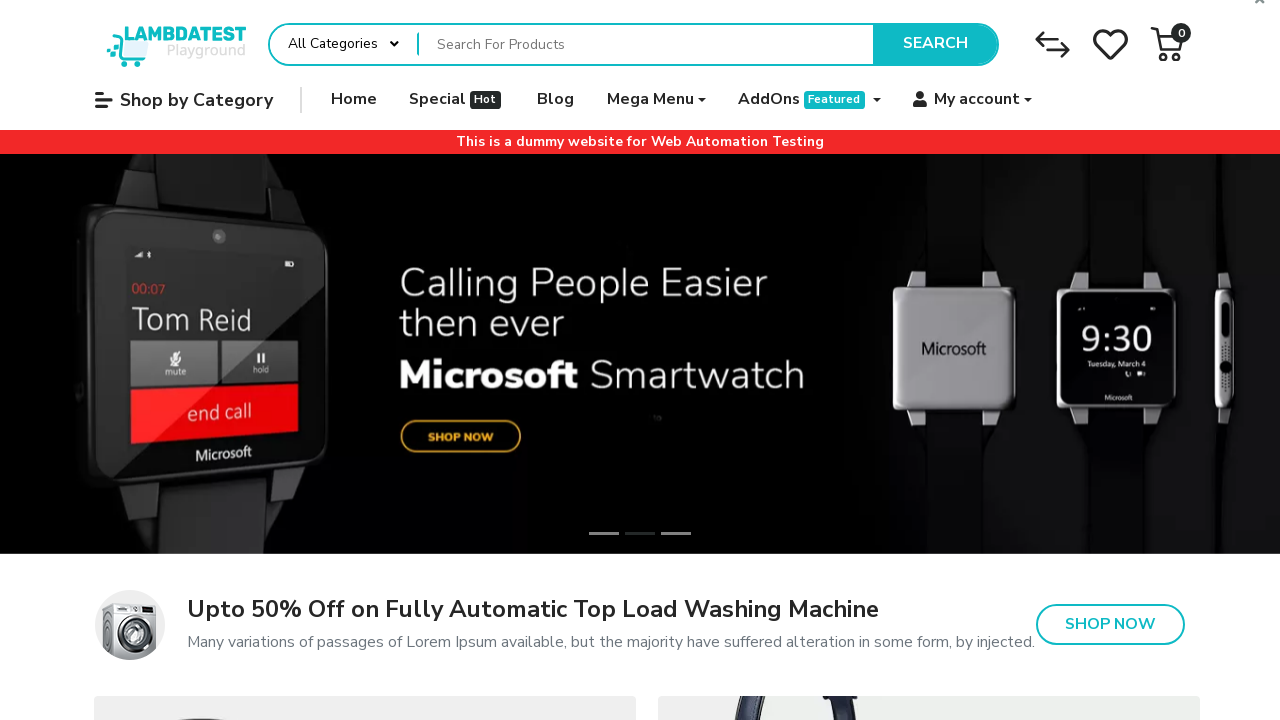

Scrolled to first article in articles section
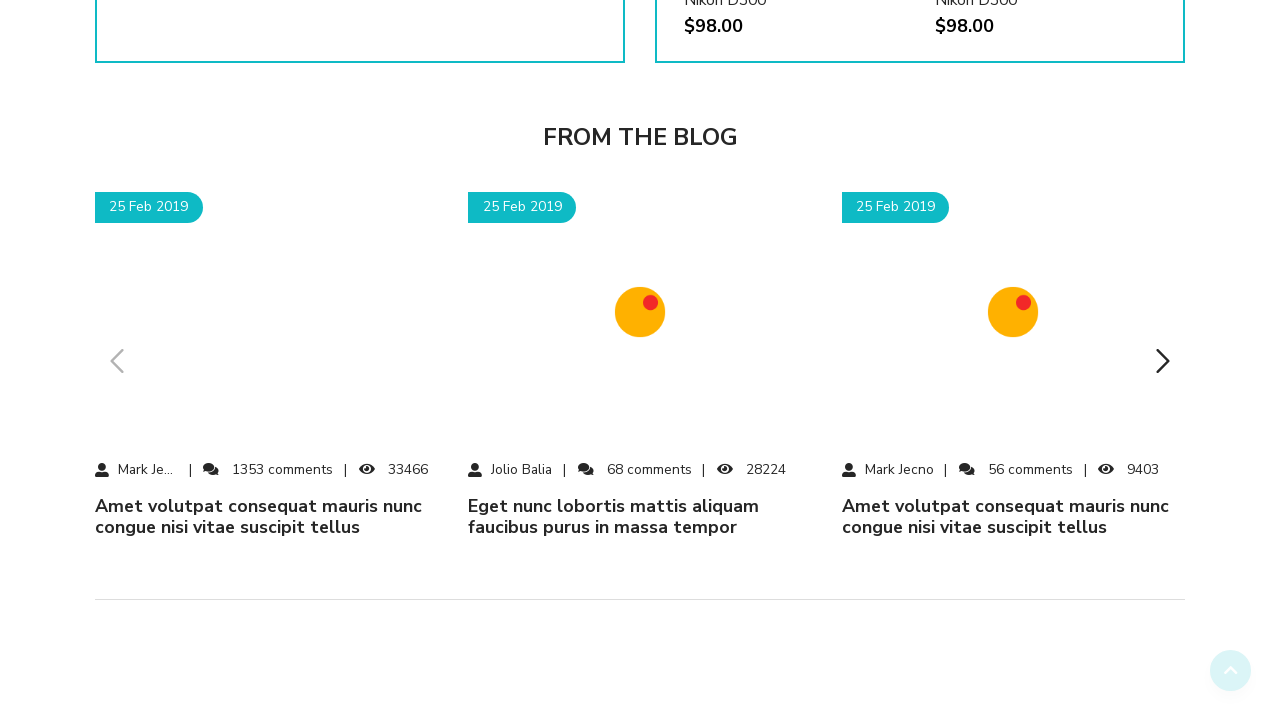

Clicked on the first article at (267, 360) on .article-thumb >> nth=0
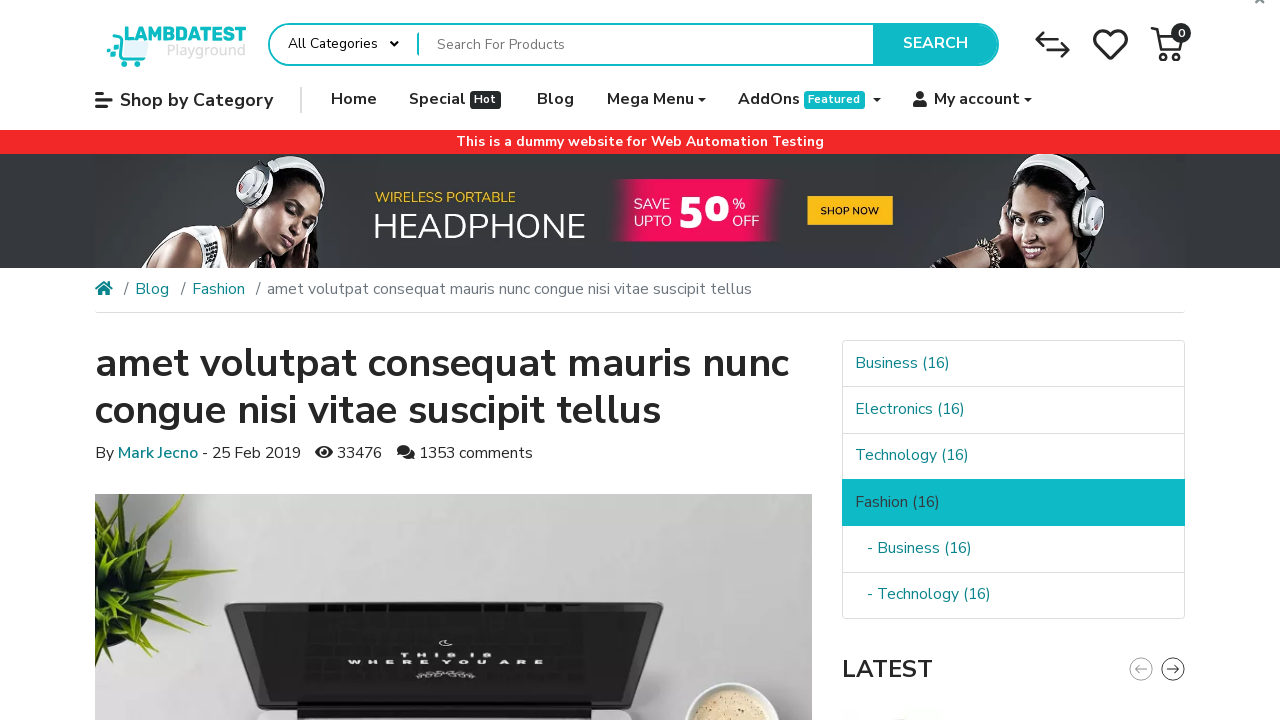

Article page loaded (domcontentloaded)
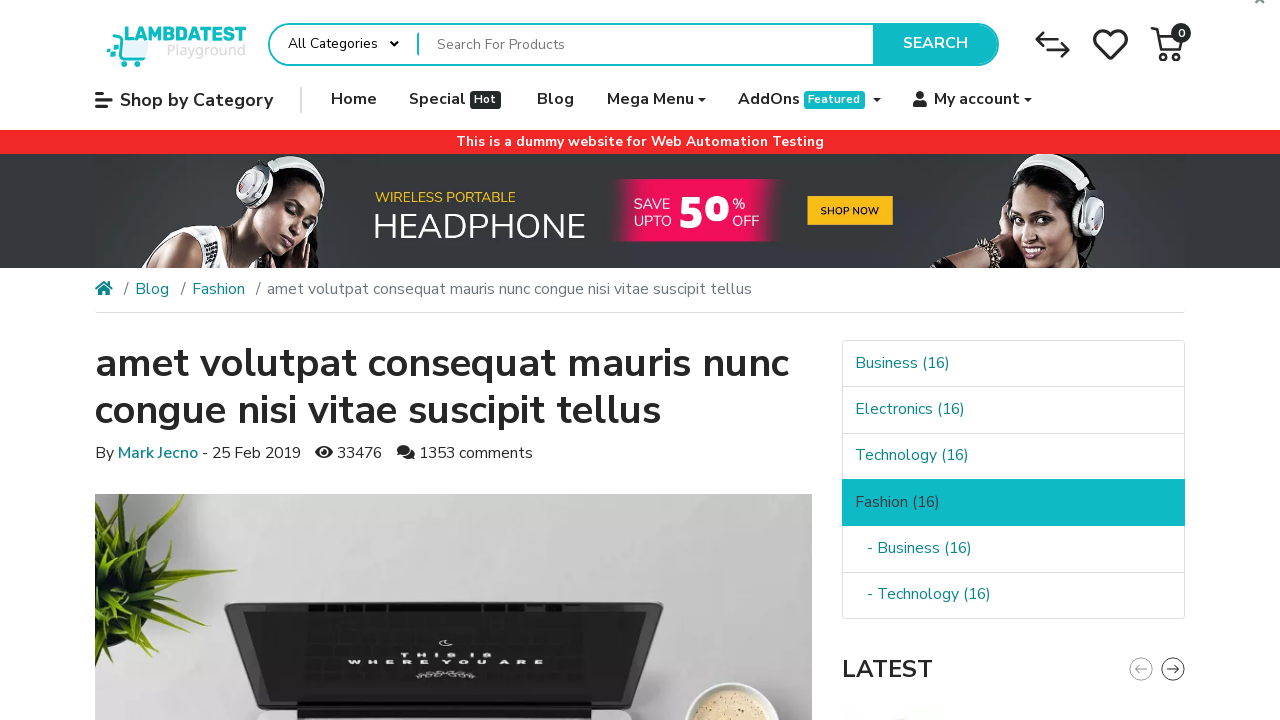

Verified URL is correct for article ID 37
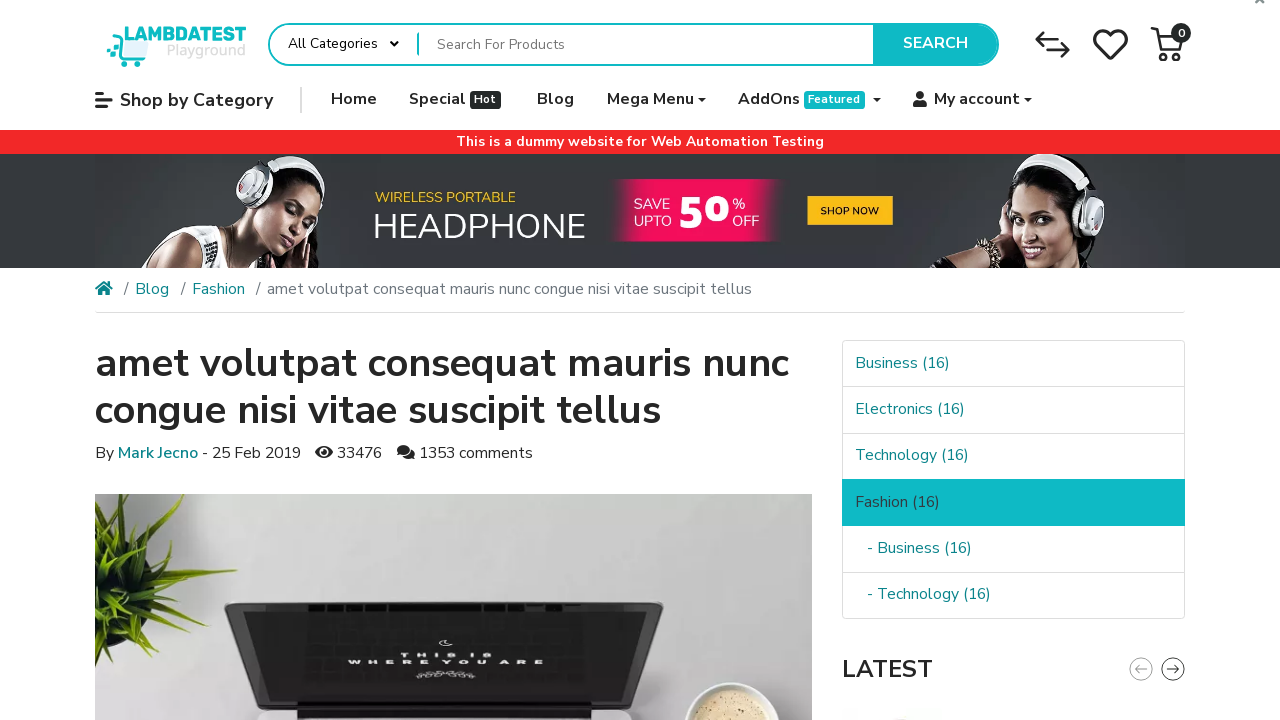

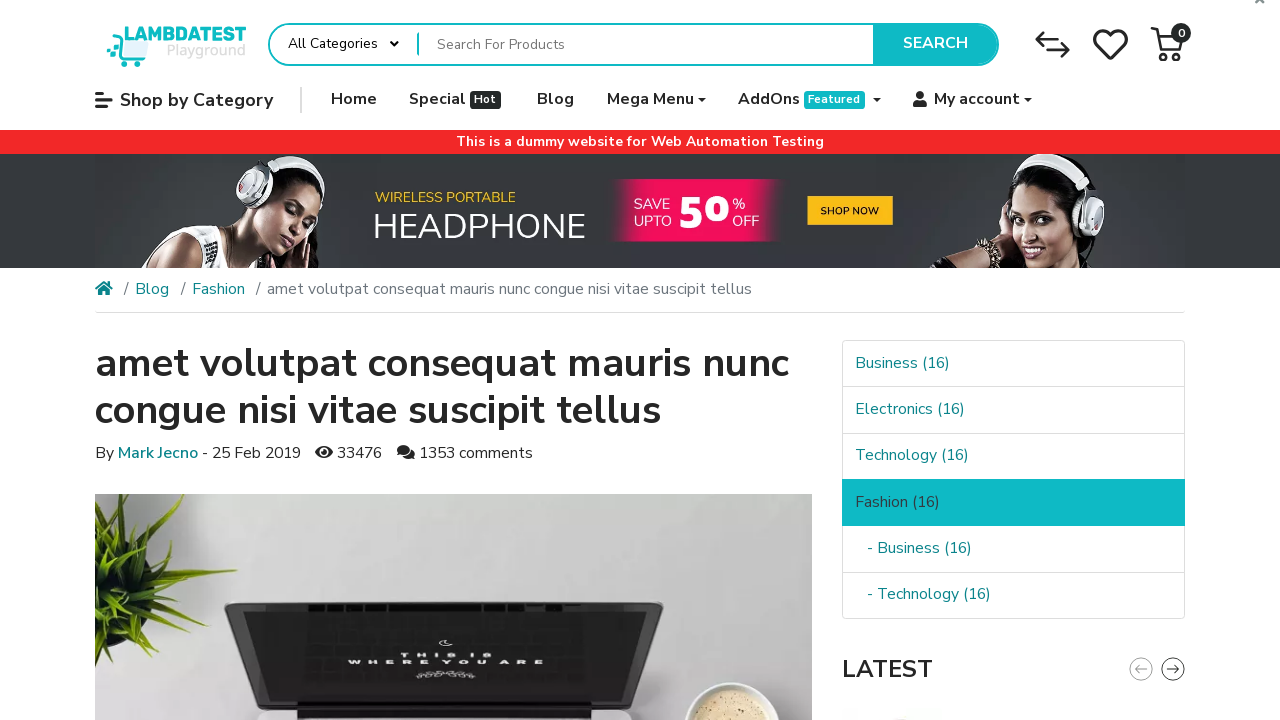